Tests a practice form by filling in first name, last name, selecting radio buttons for sex and experience, entering a date, and selecting checkboxes for profession and tools.

Starting URL: https://awesomeqa.com/practice.html

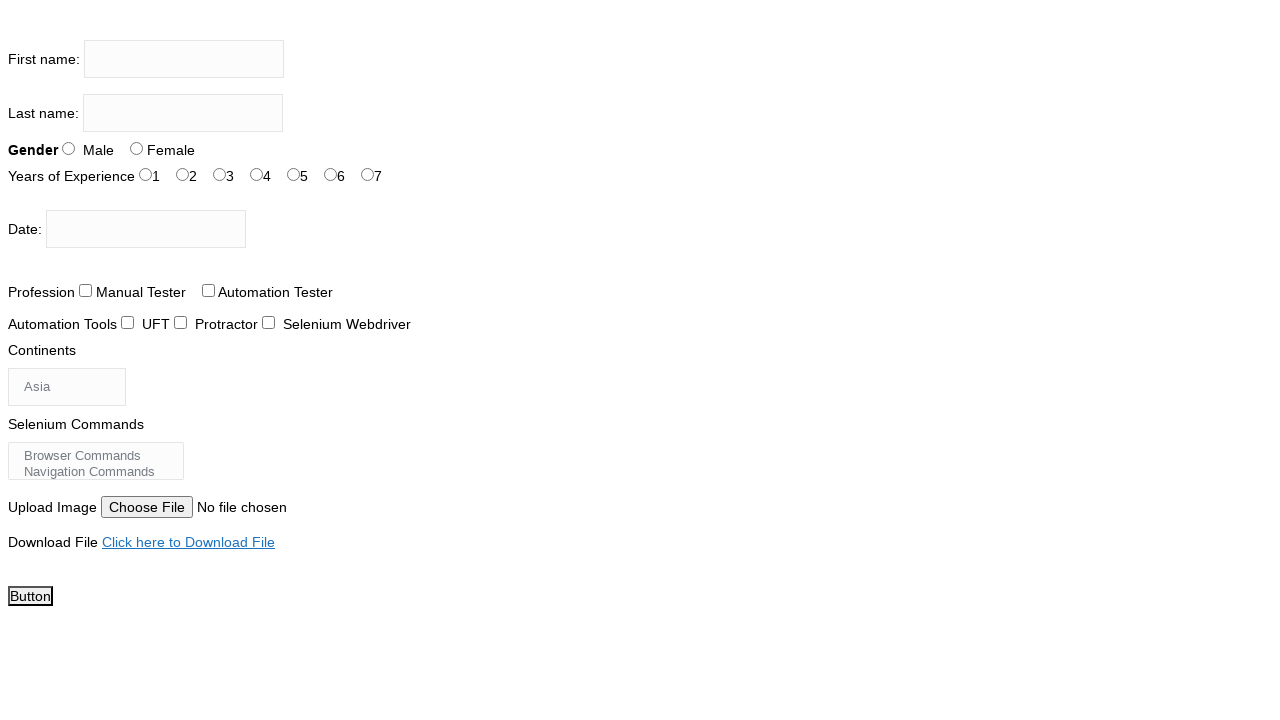

Filled first name field with 'OK' on input[name='firstname']
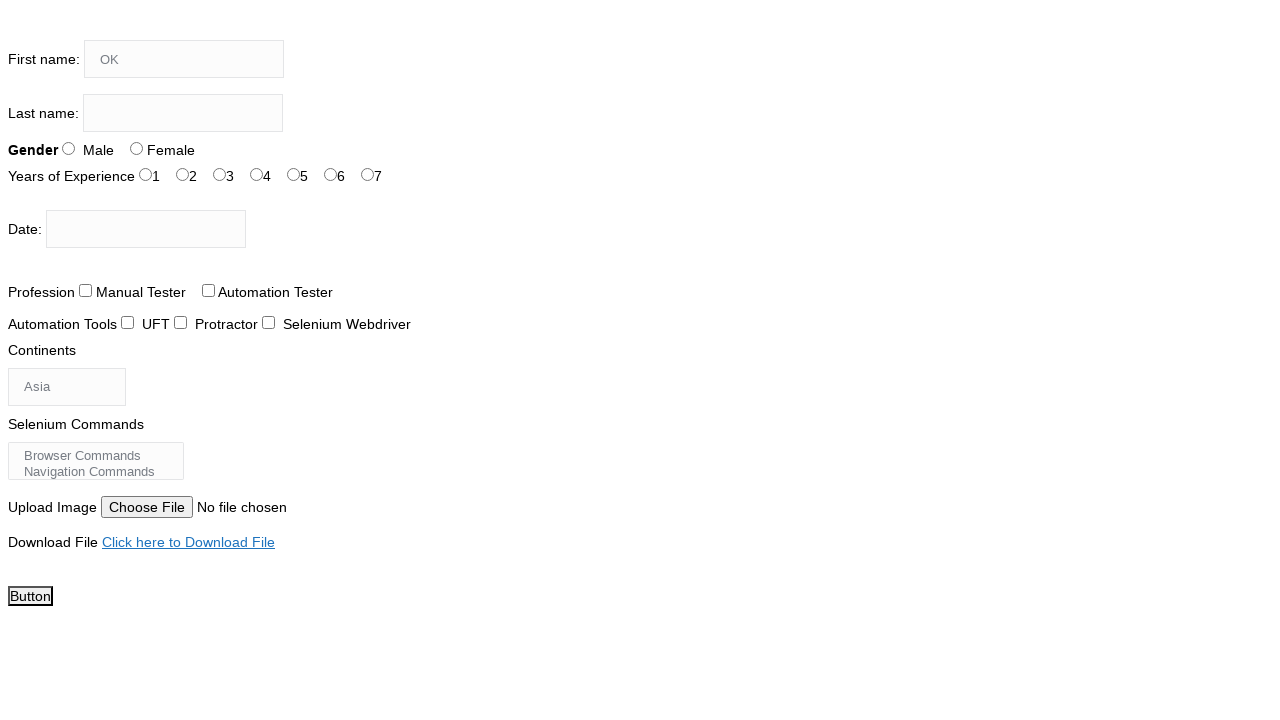

Filled last name field with 'RAJ' on input[name='lastname']
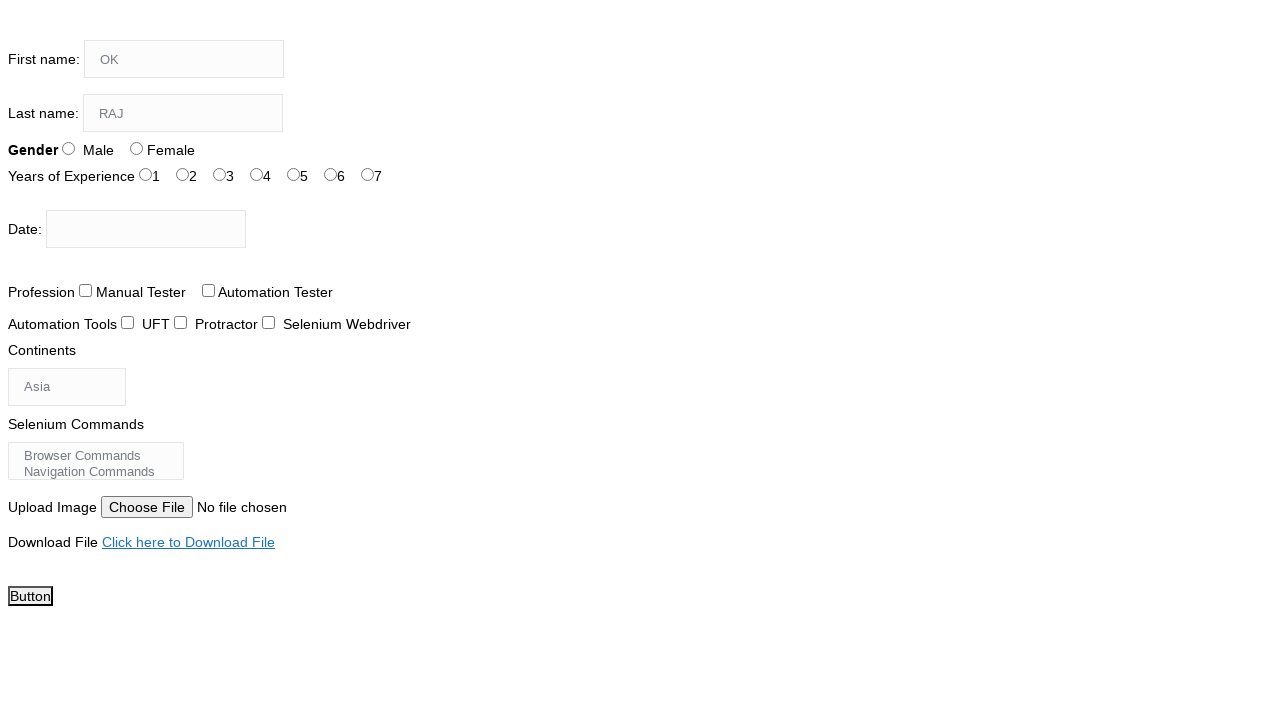

Selected Male radio button for sex at (68, 148) on input#sex-0
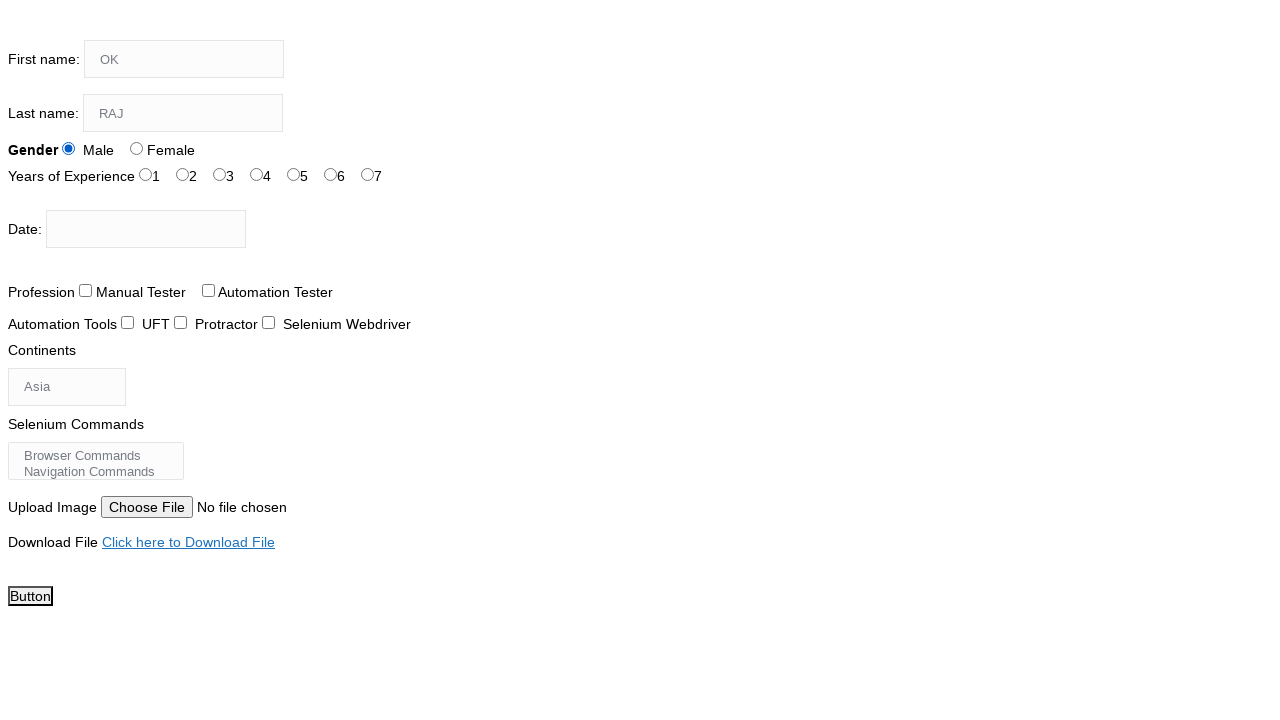

Selected 3 years experience radio button at (220, 174) on input#exp-2
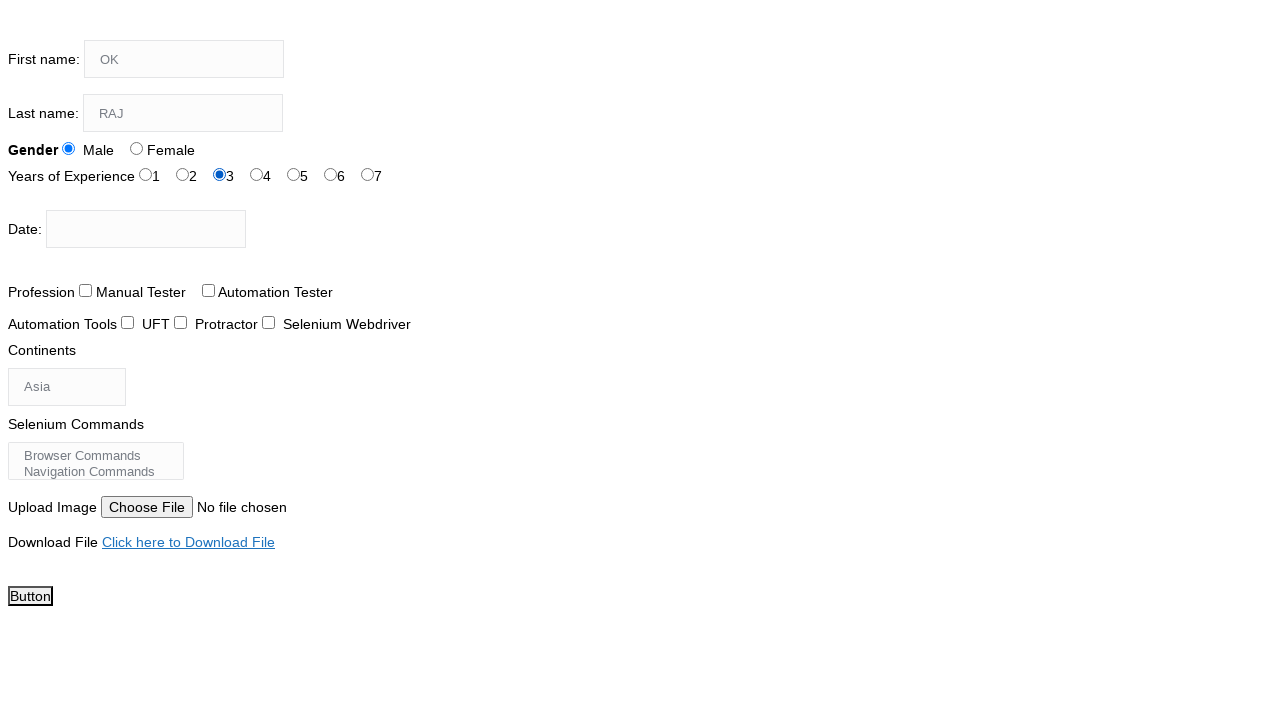

Filled date picker with '02/04/2025' on input#datepicker
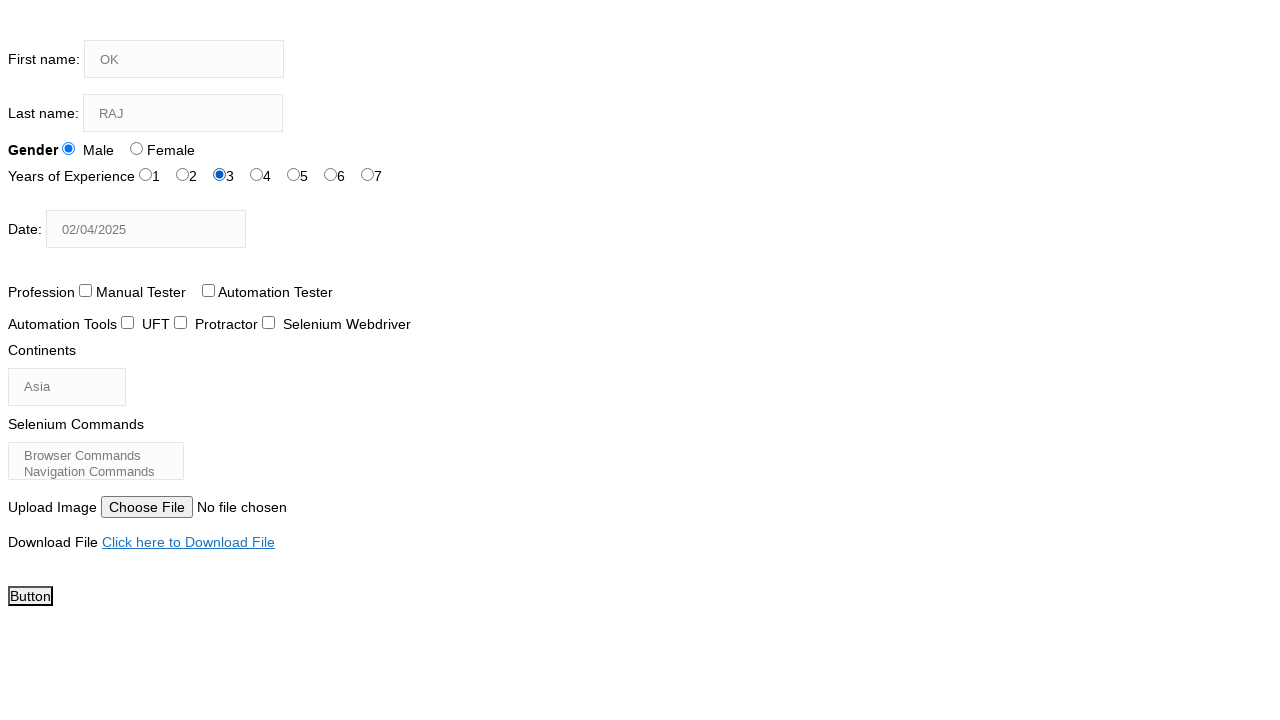

Selected second profession checkbox at (208, 290) on input[name='profession'] >> nth=1
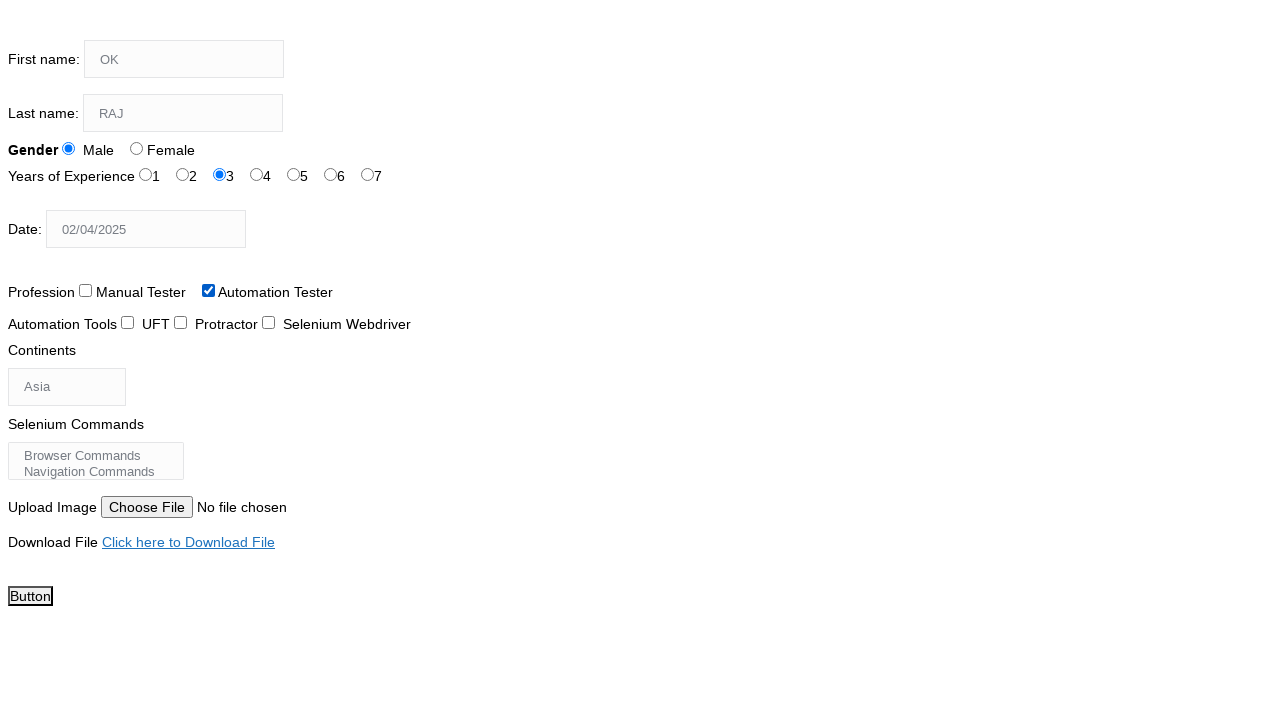

Selected first tool checkbox at (128, 322) on input[name='tool'] >> nth=0
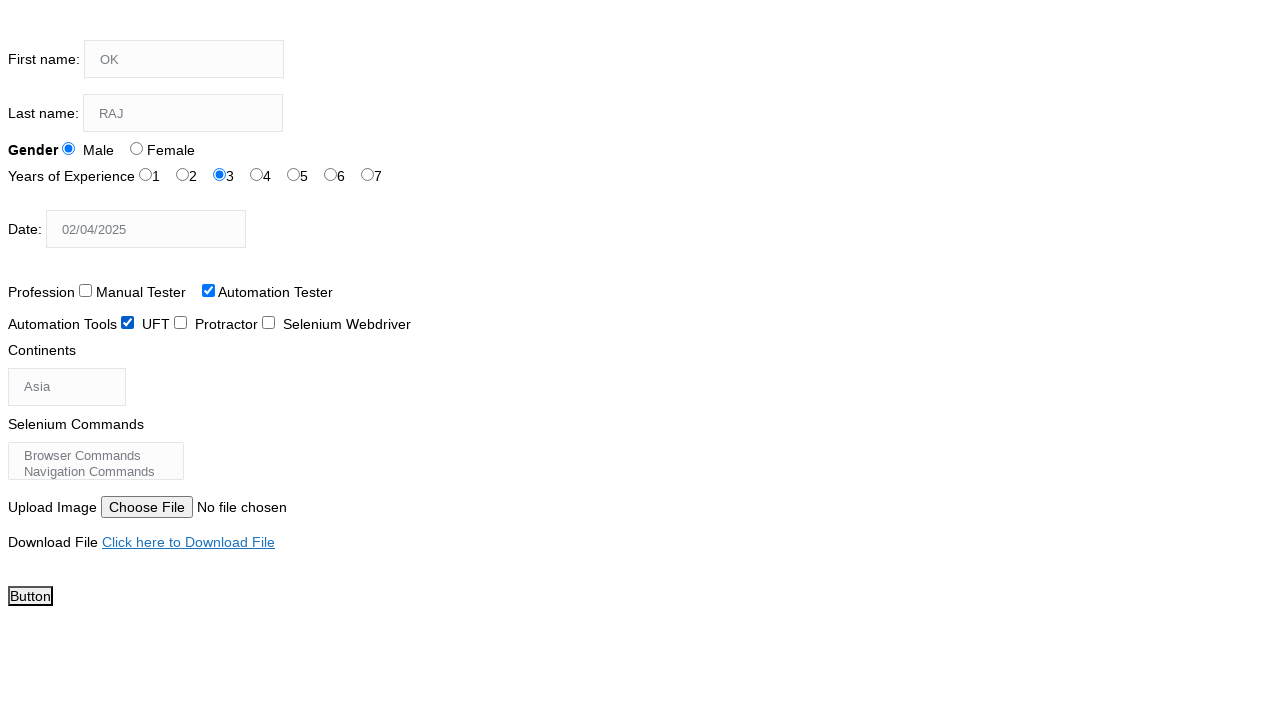

Selected third tool checkbox at (268, 322) on input[name='tool'] >> nth=2
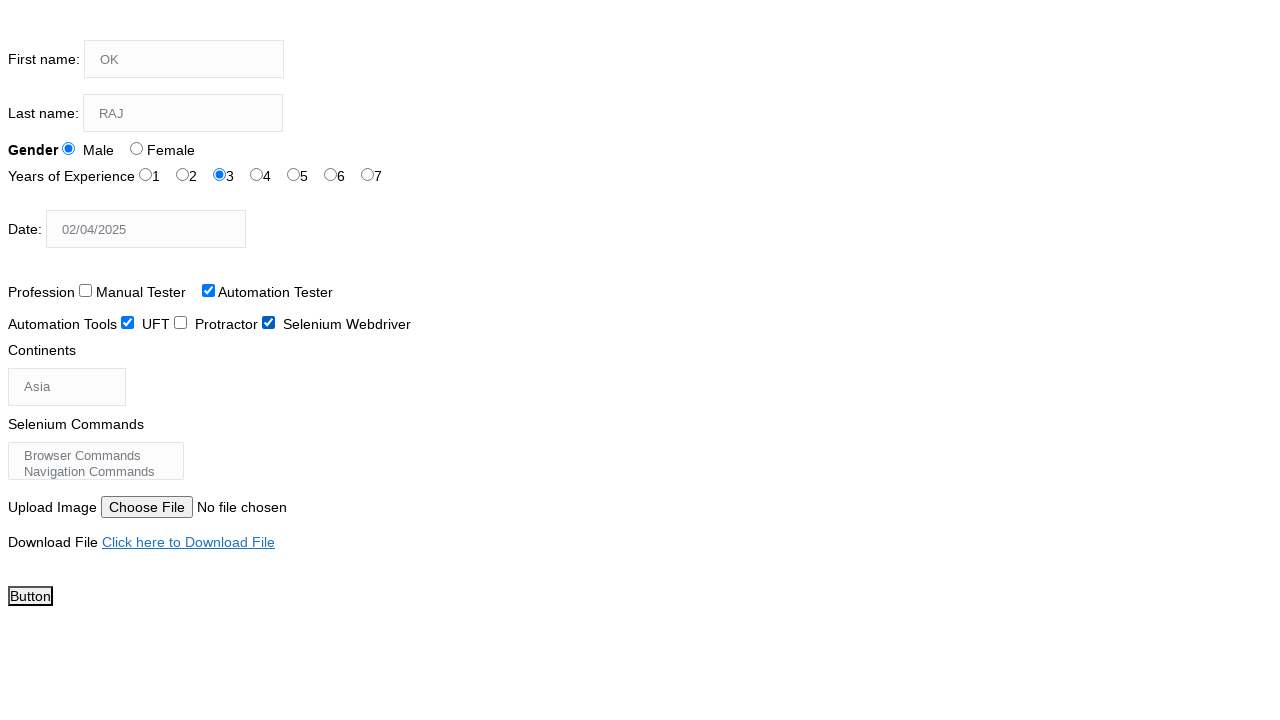

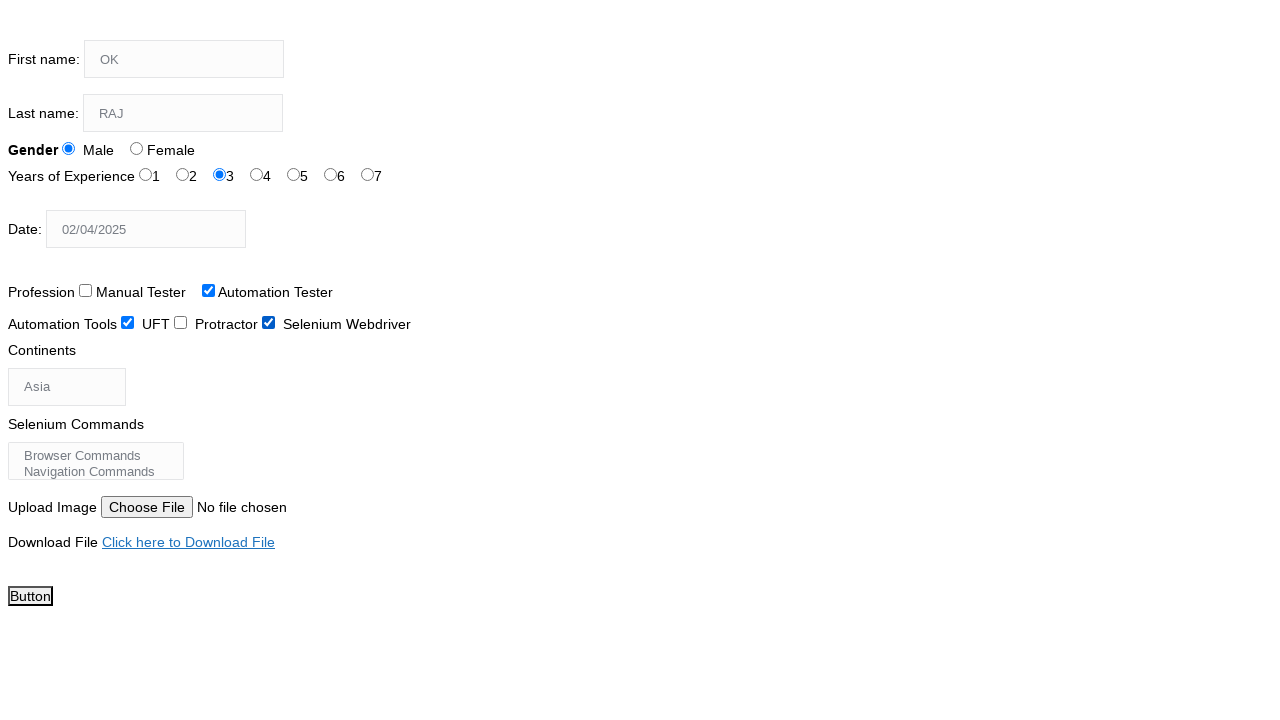